Tests click-and-drag selection by selecting elements 1 through 4 in a selectable list

Starting URL: https://automationfc.github.io/jquery-selectable/

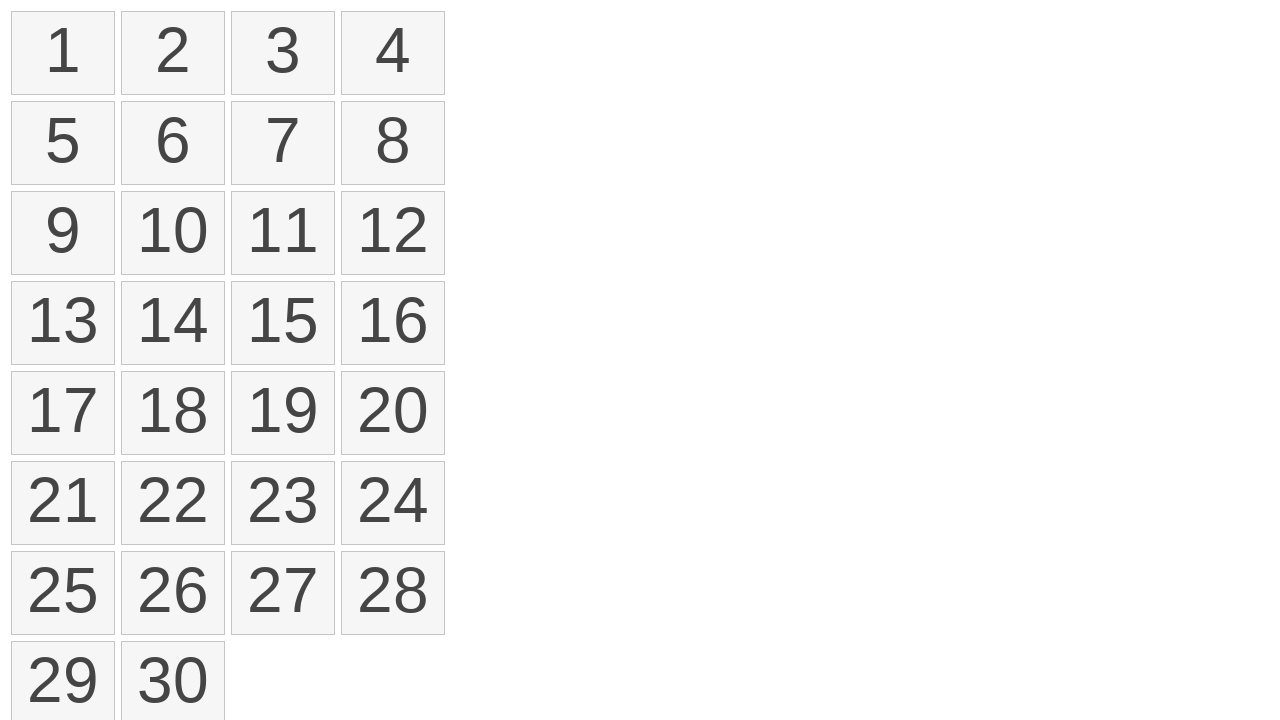

Located all selectable list items
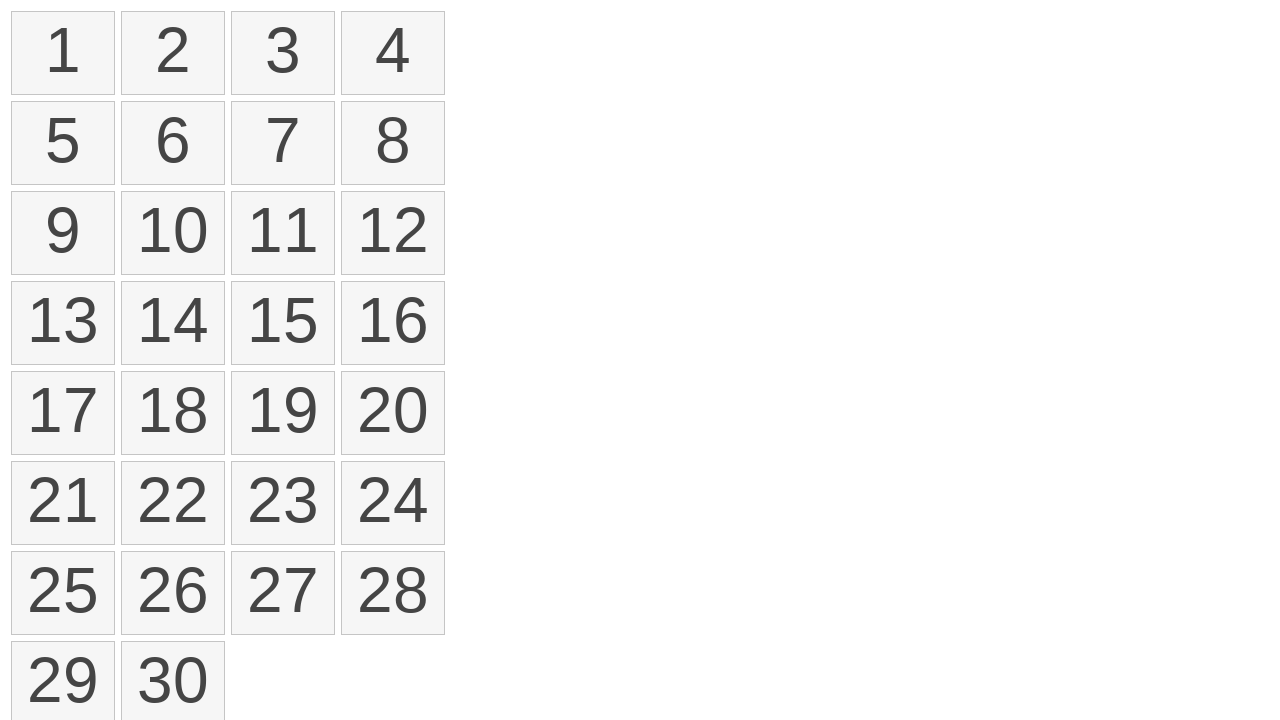

Located first selectable item (index 0)
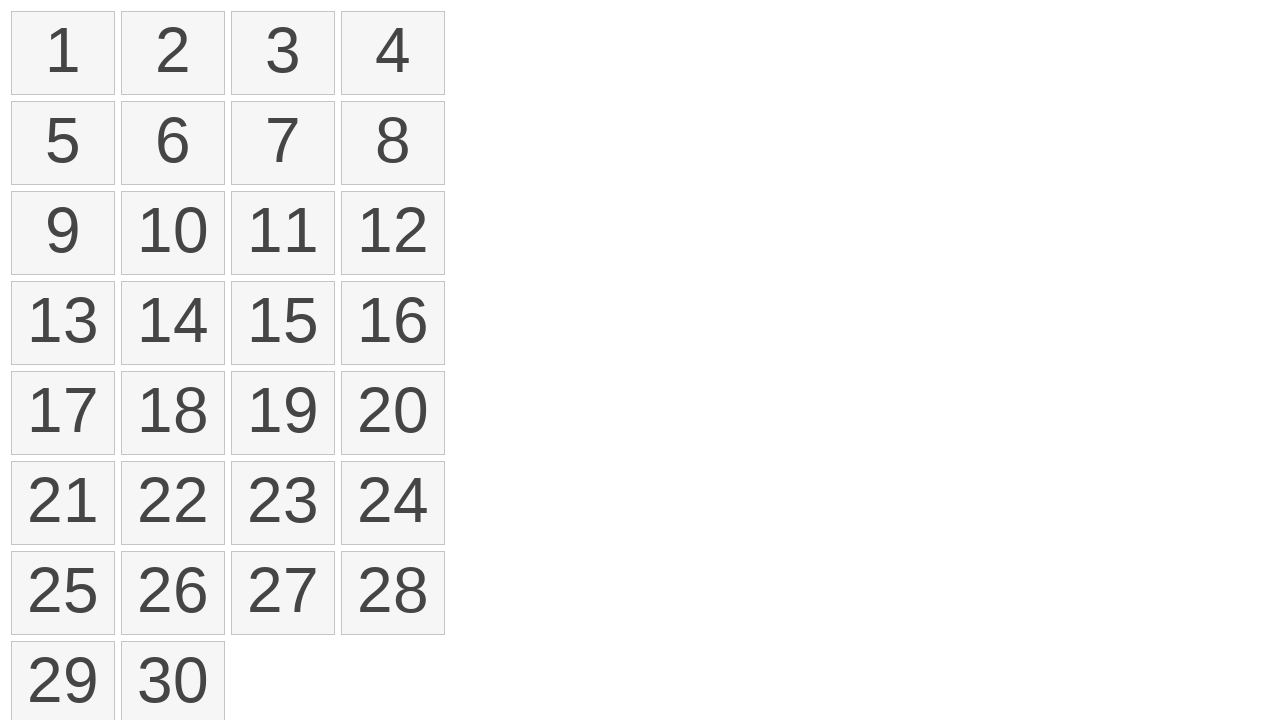

Located fourth selectable item (index 3)
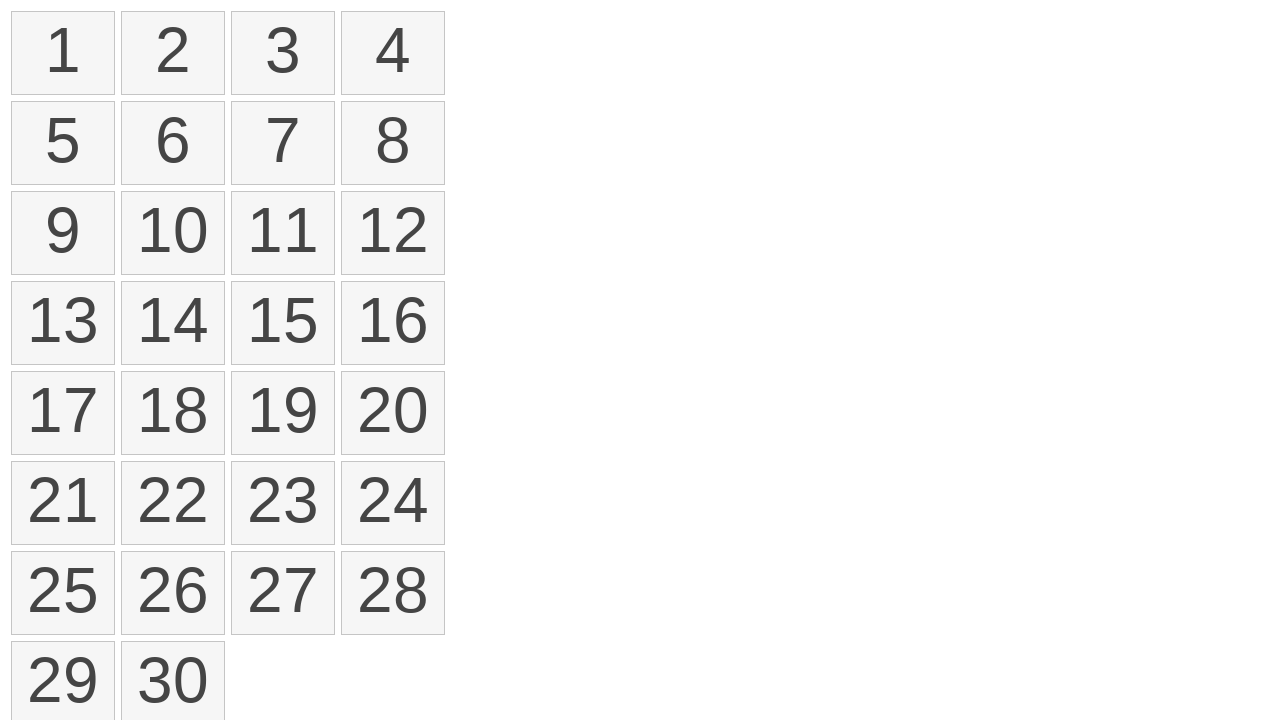

Retrieved bounding box of first item
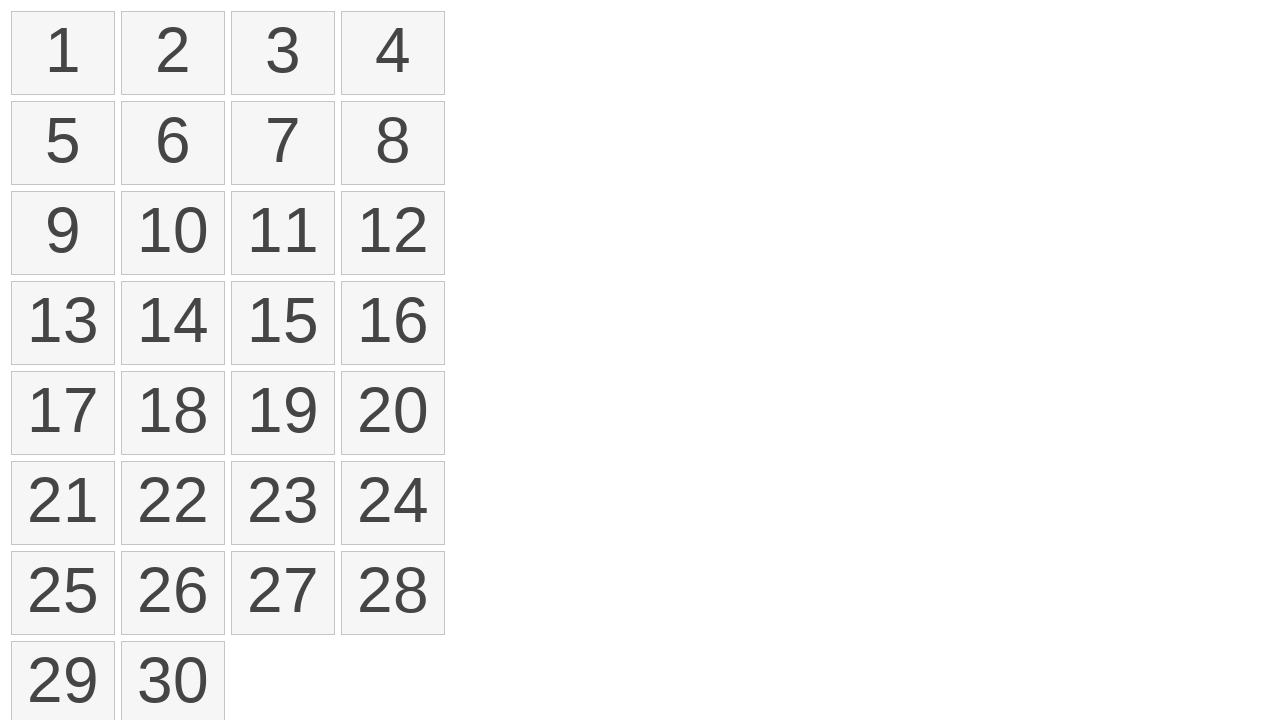

Retrieved bounding box of fourth item
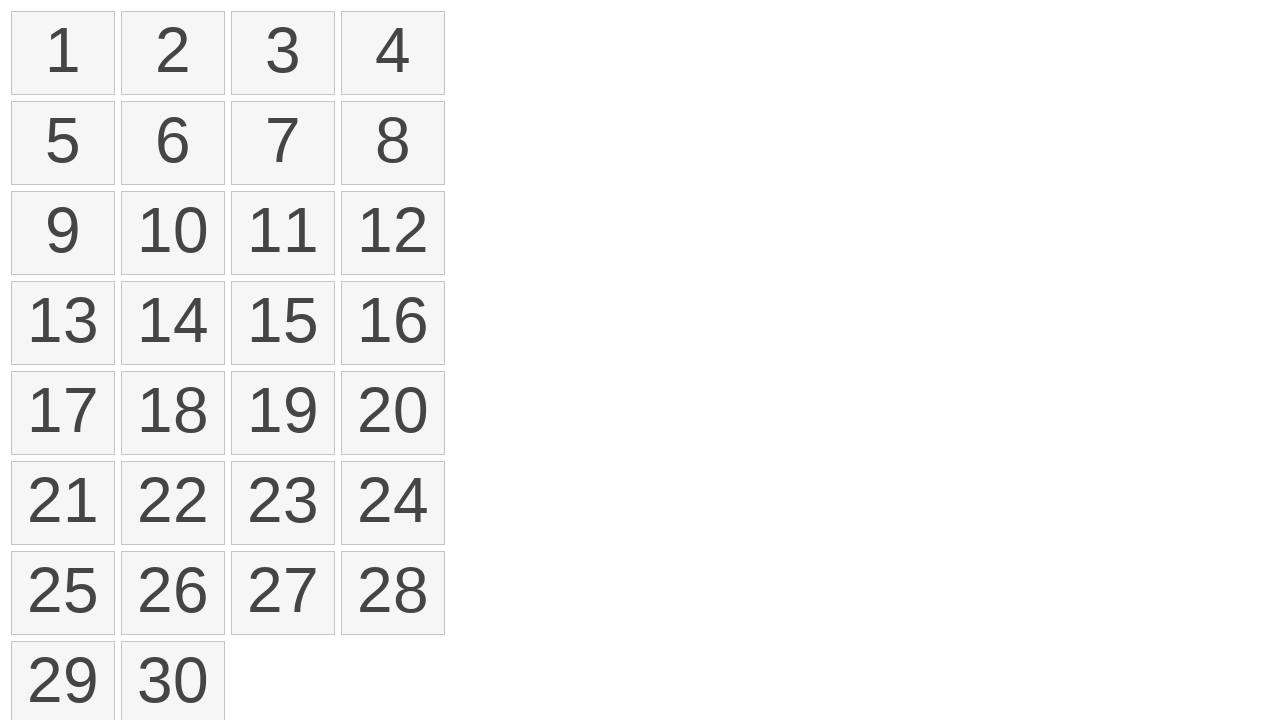

Moved mouse to center of first item at (63, 53)
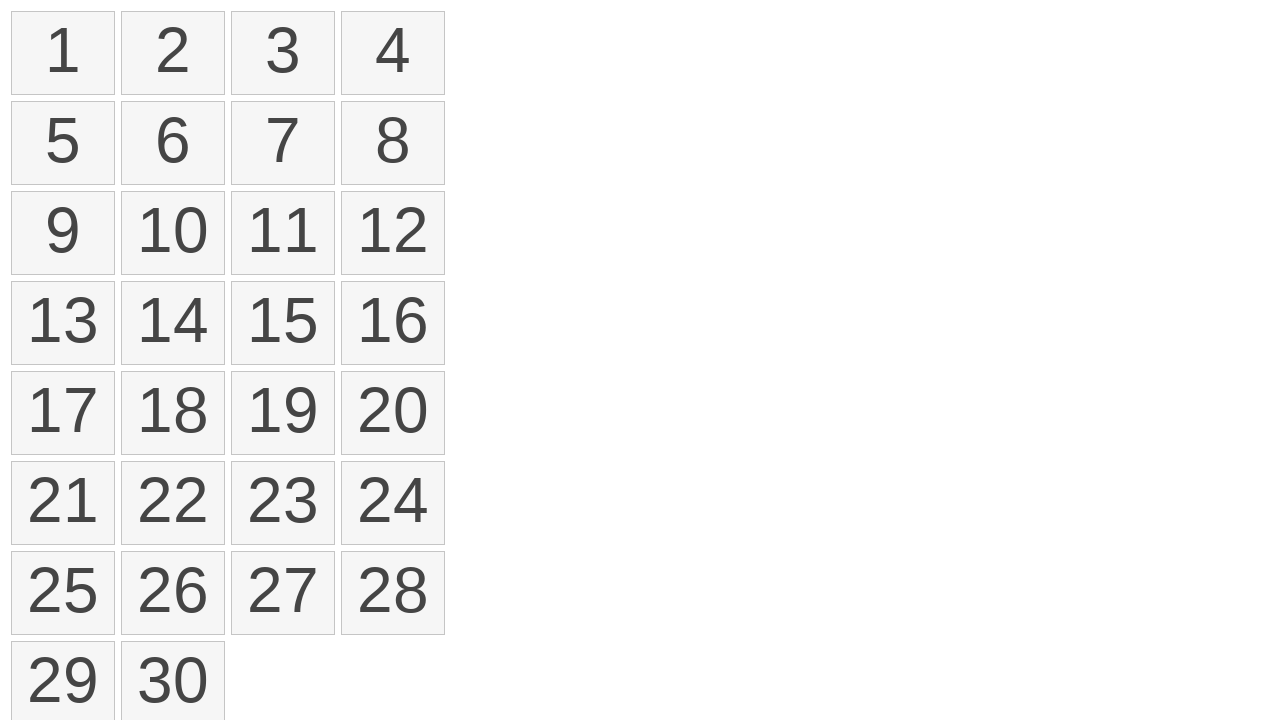

Pressed mouse button down to start drag at (63, 53)
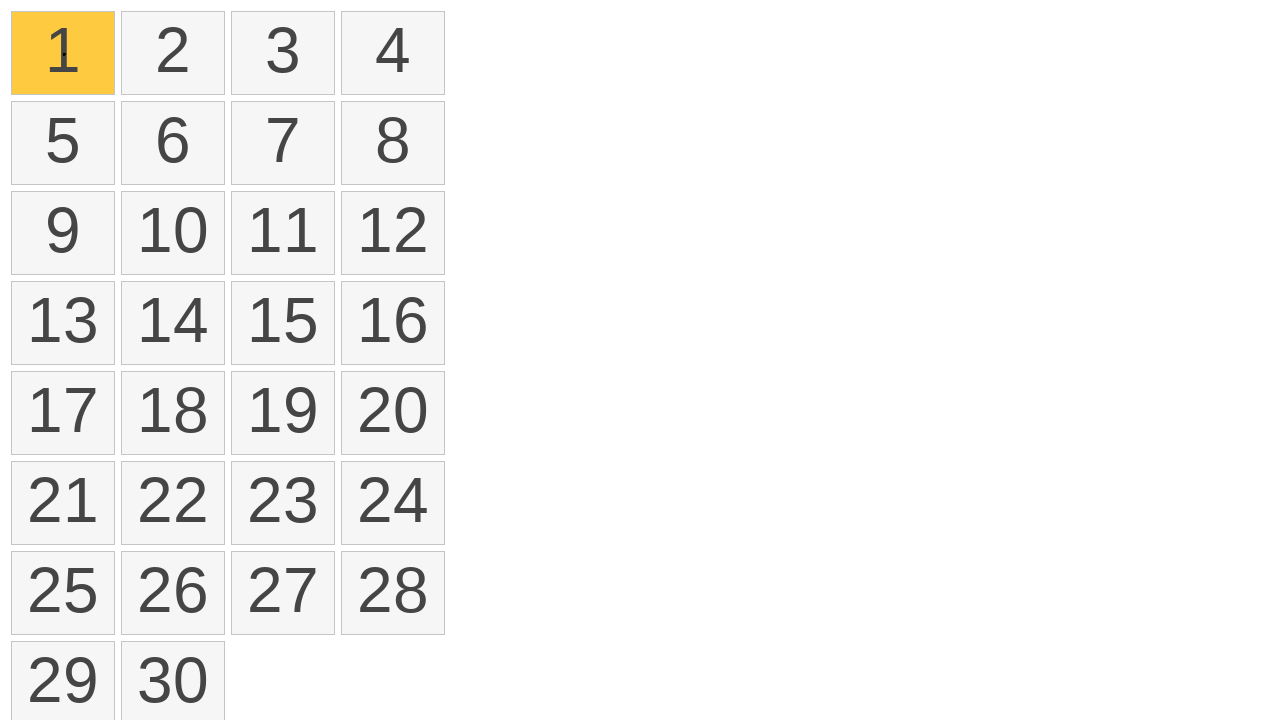

Dragged mouse to center of fourth item at (393, 53)
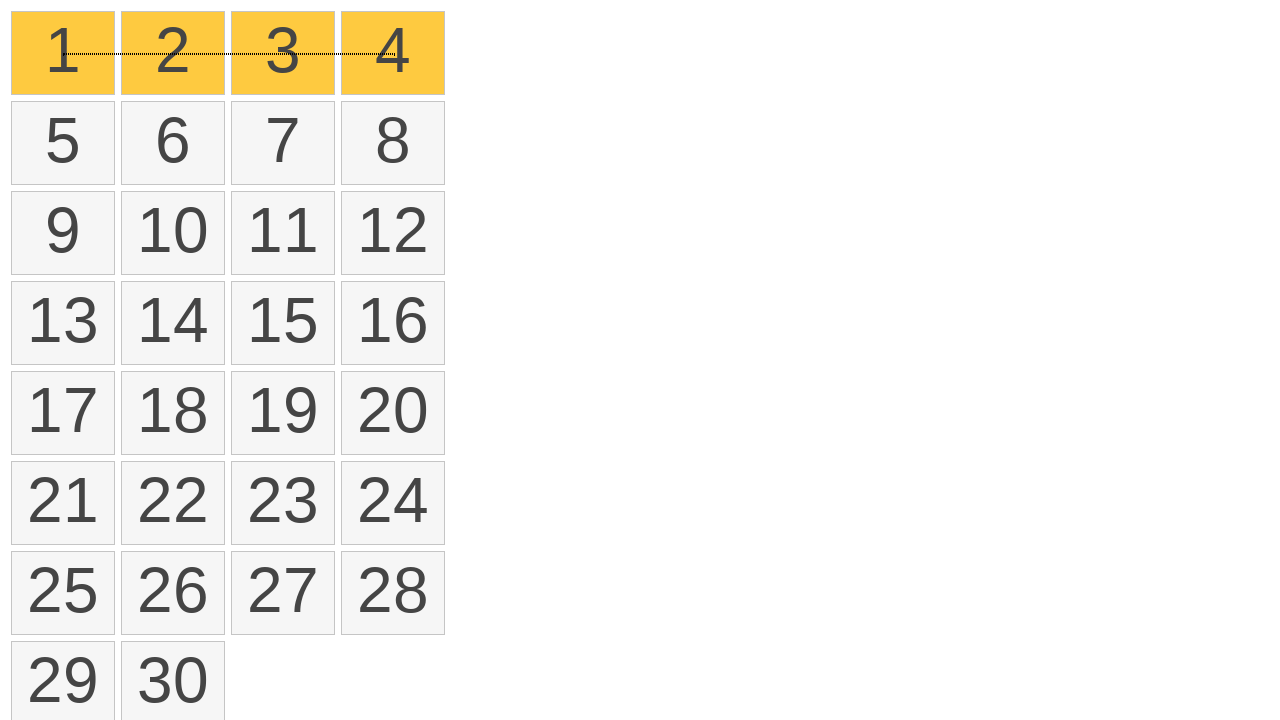

Released mouse button to complete drag selection at (393, 53)
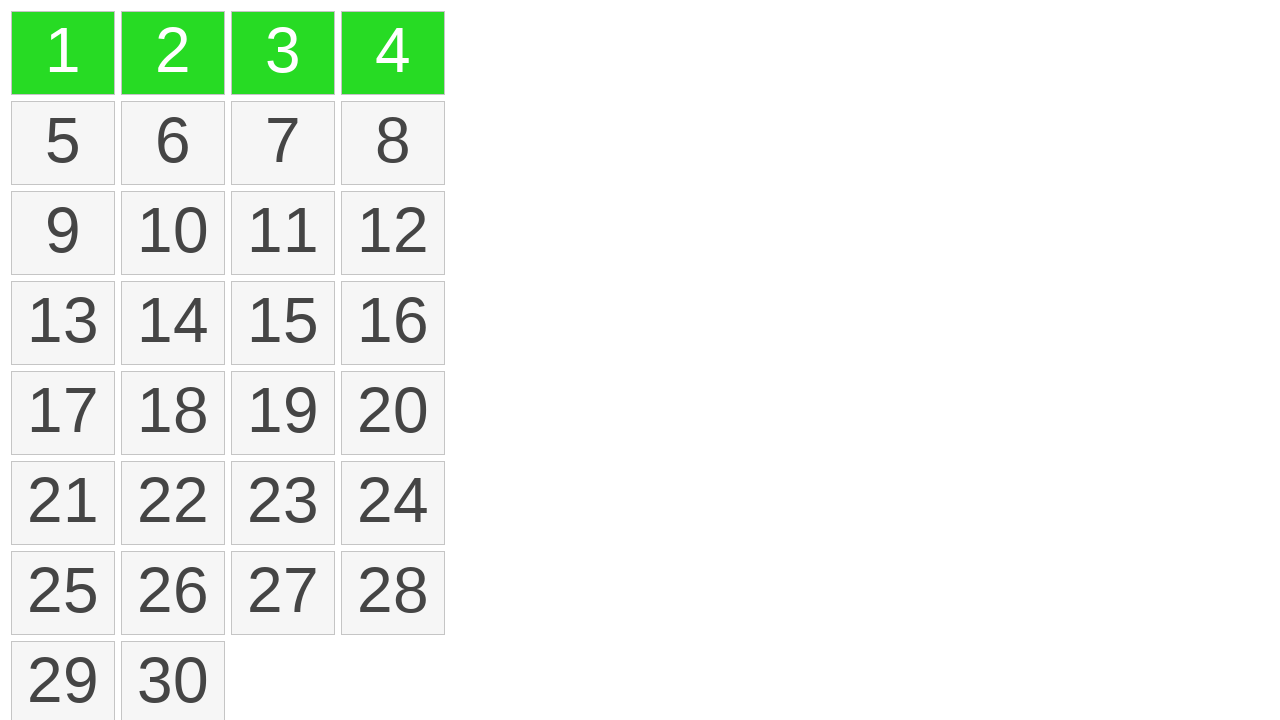

Counted selected items: 4 items selected
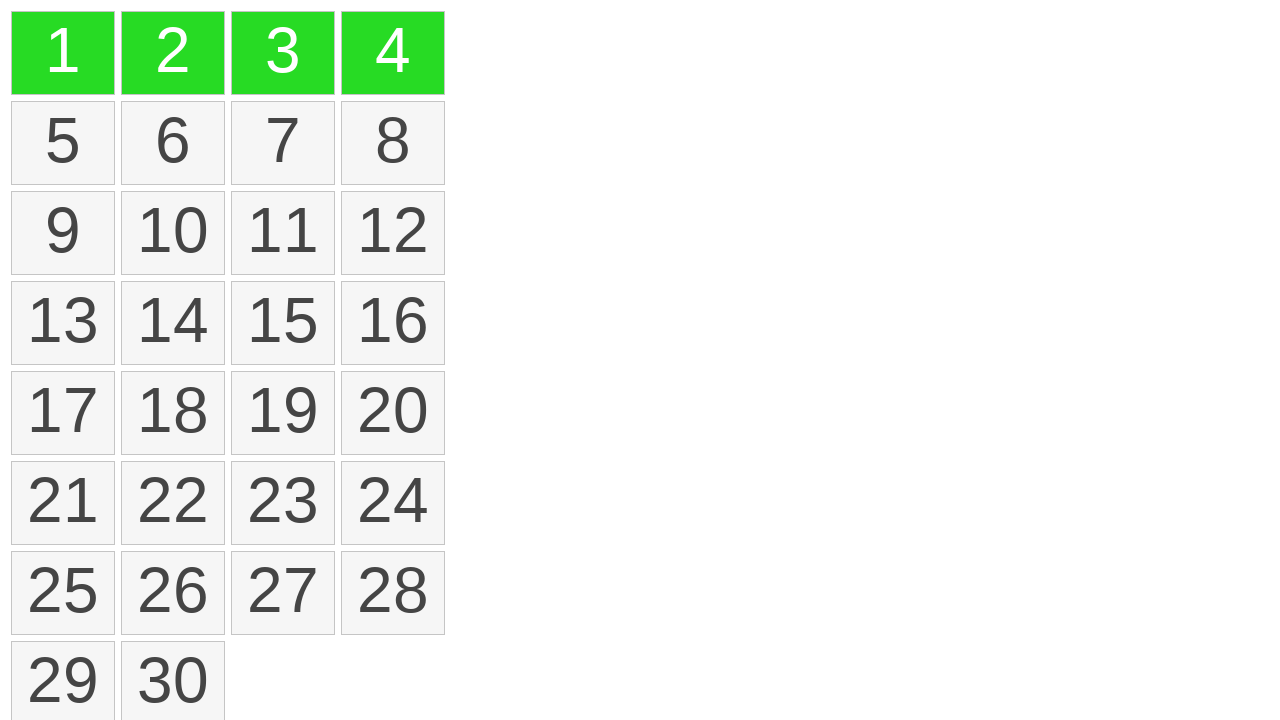

Assertion passed: exactly 4 items are selected
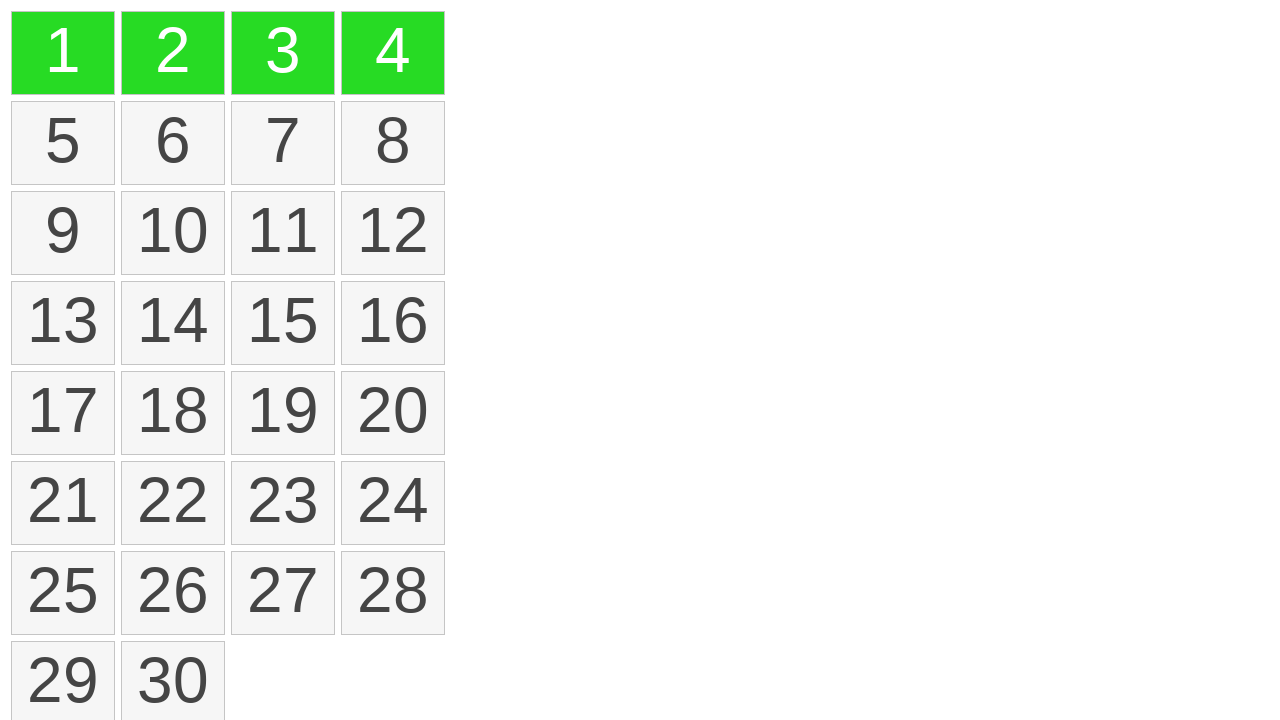

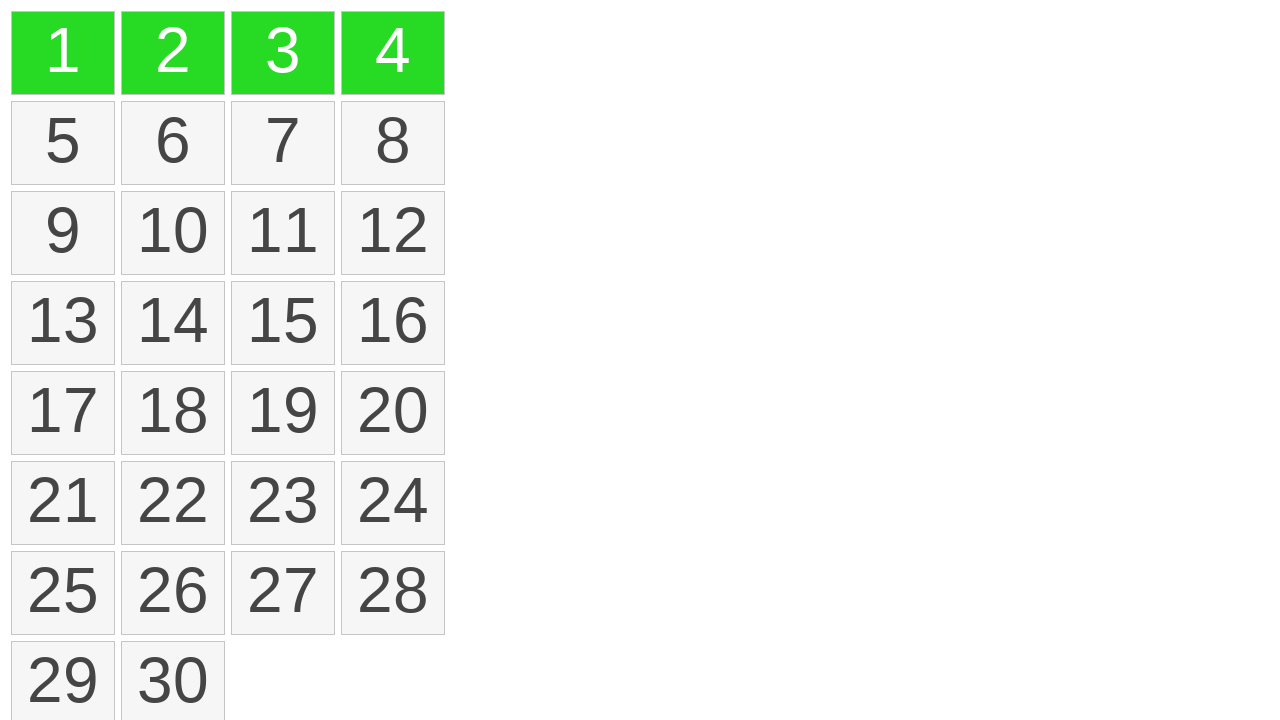